Tests JavaScript prompt dialog handling by clicking a button that triggers a prompt, entering text, accepting it, and verifying the result message

Starting URL: https://the-internet.herokuapp.com/javascript_alerts

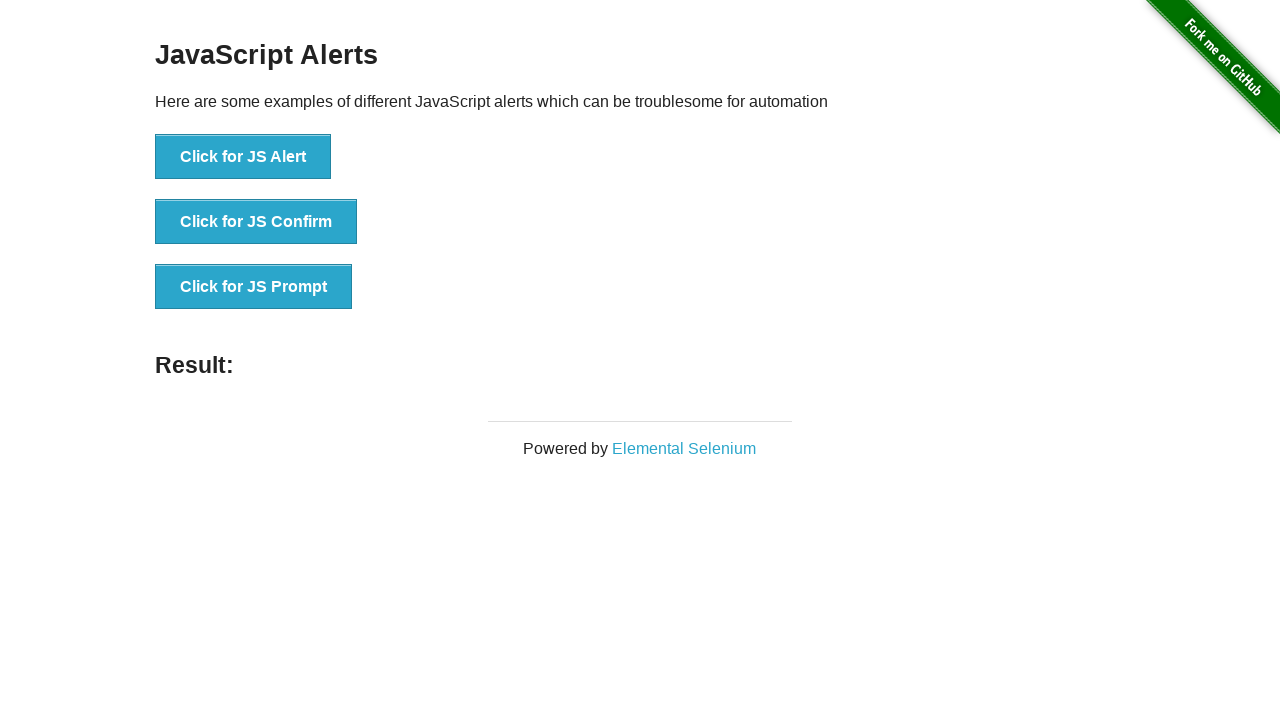

Set up dialog handler to accept prompts with text 'Michael'
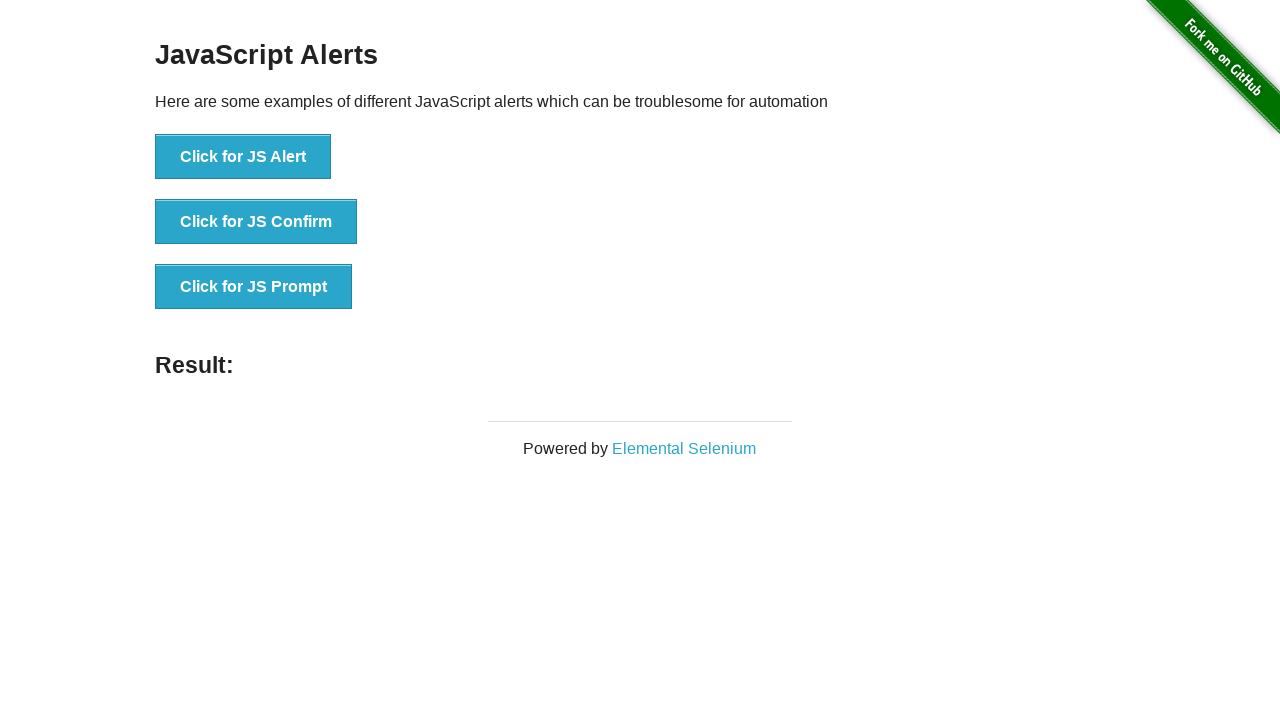

Clicked the JavaScript Prompt button at (254, 287) on xpath=//button[@onclick='jsPrompt()']
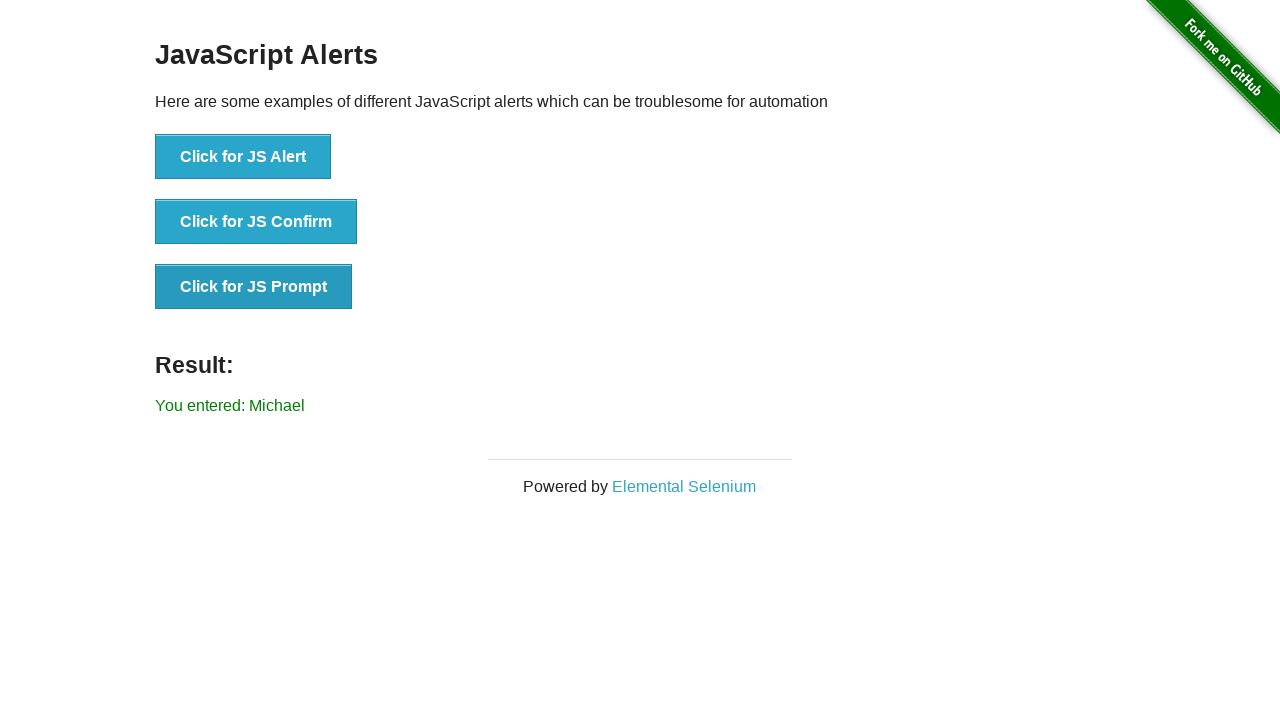

Result message element loaded after prompt was accepted
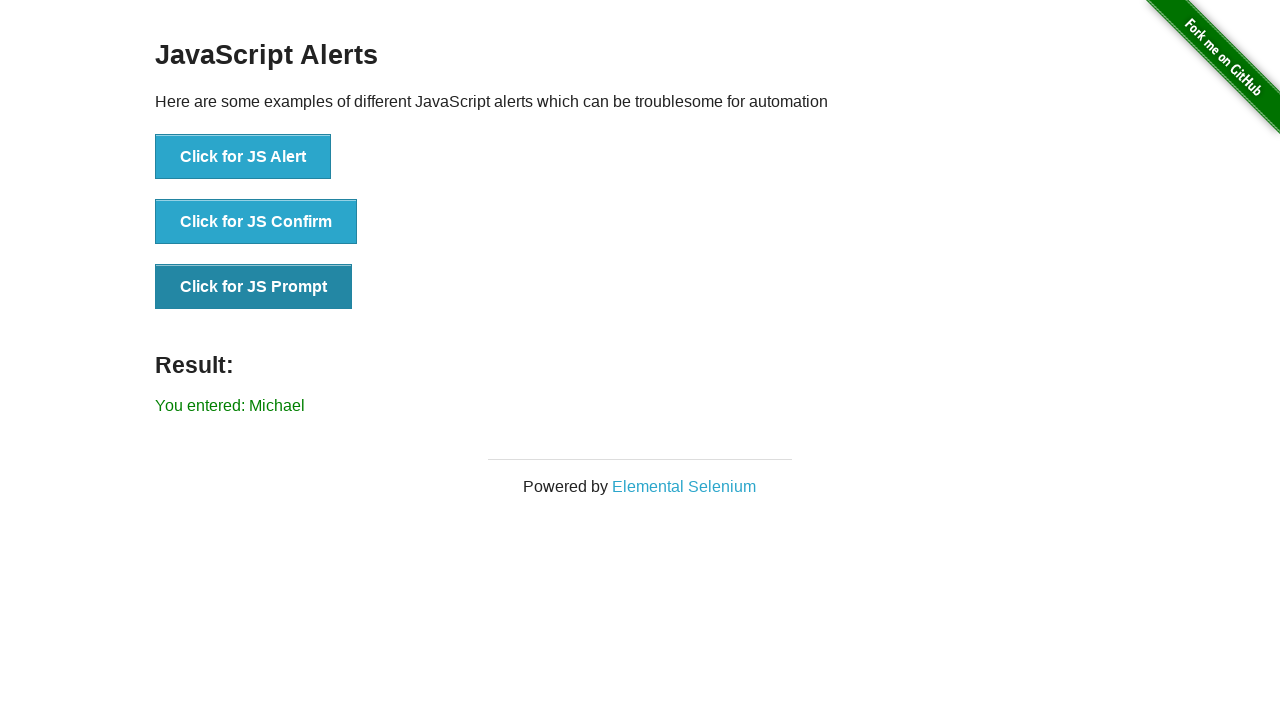

Retrieved result text: 'You entered: Michael'
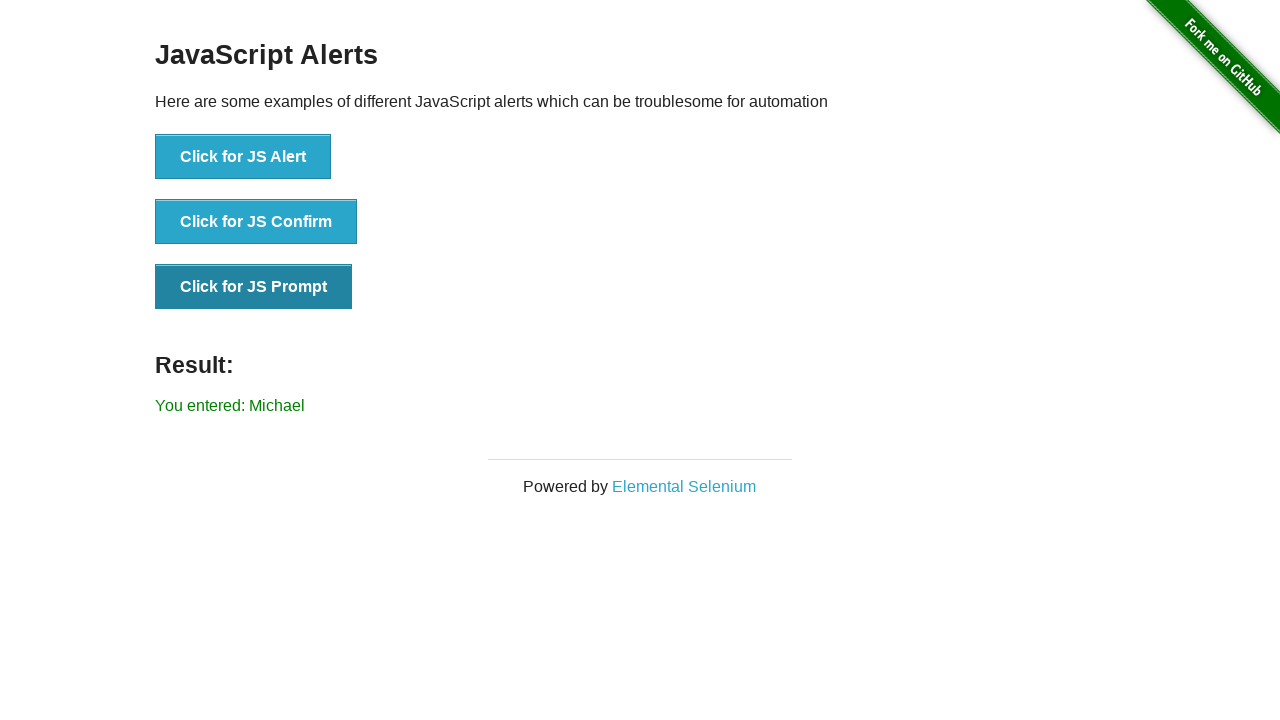

Verified that result message shows 'You entered: Michael'
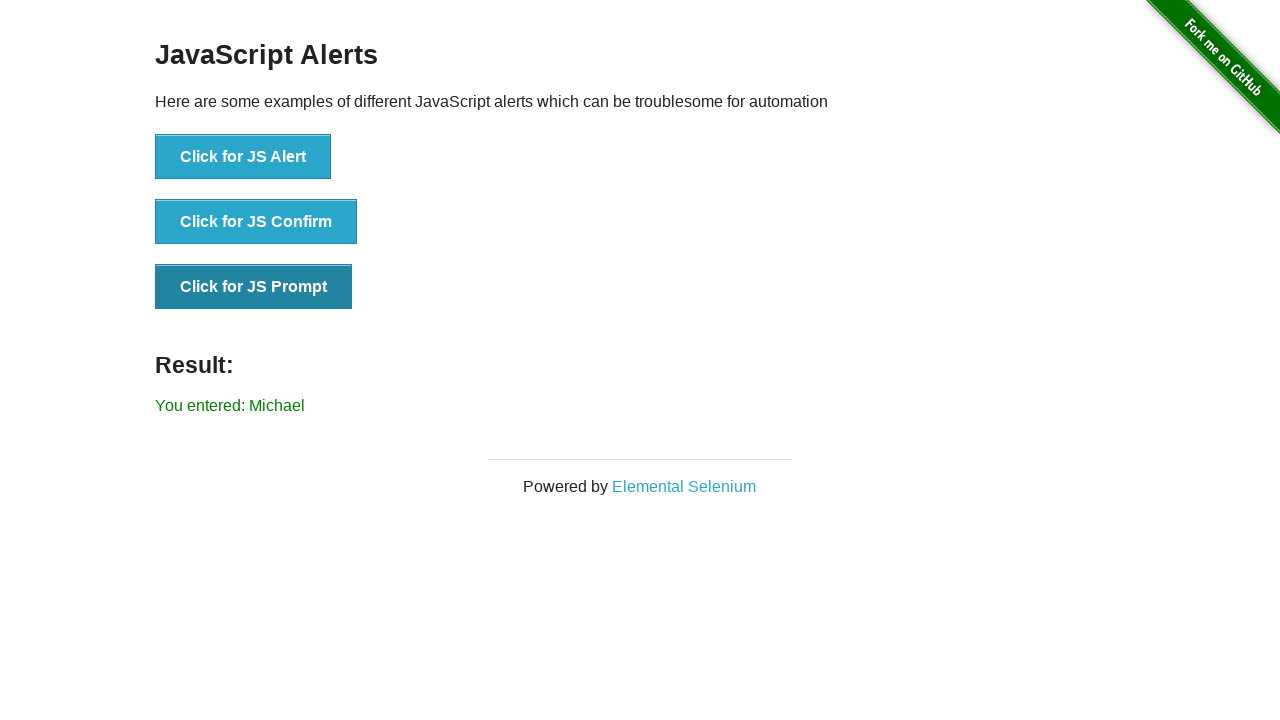

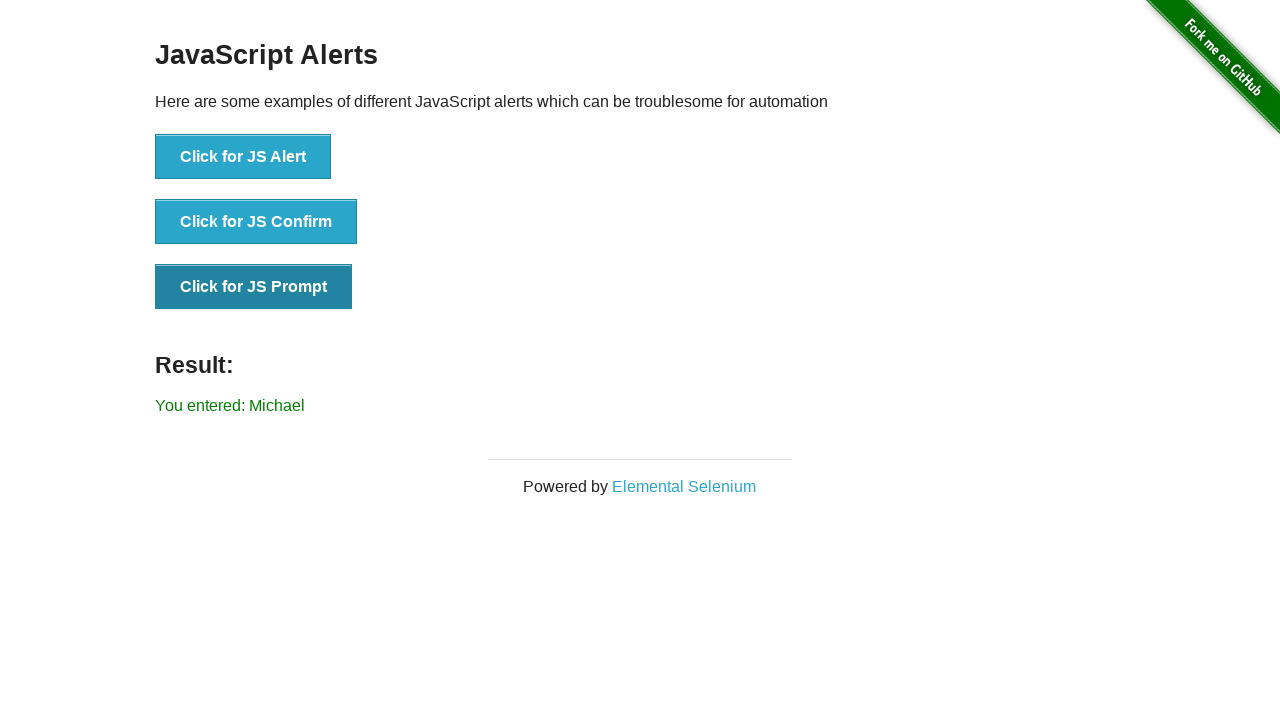